Tests drag and drop functionality by dragging element from column A to column B on a demo page

Starting URL: https://the-internet.herokuapp.com/drag_and_drop

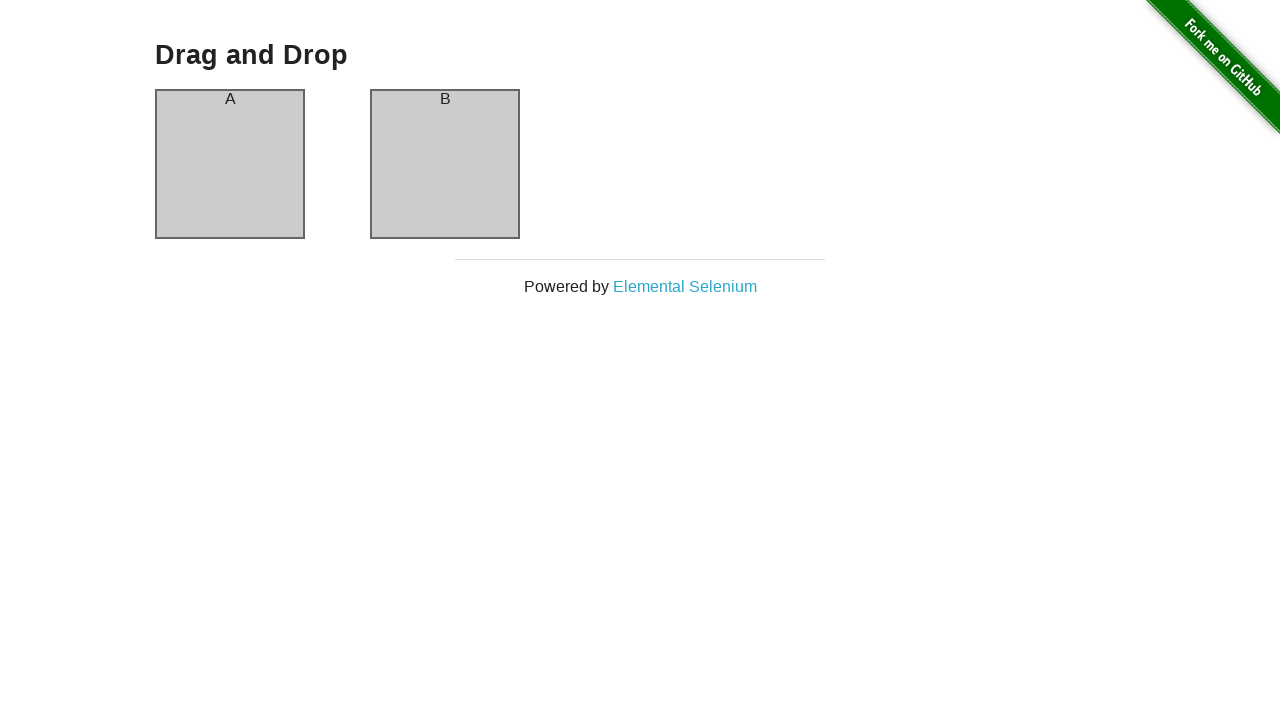

Waited for column A element to be visible
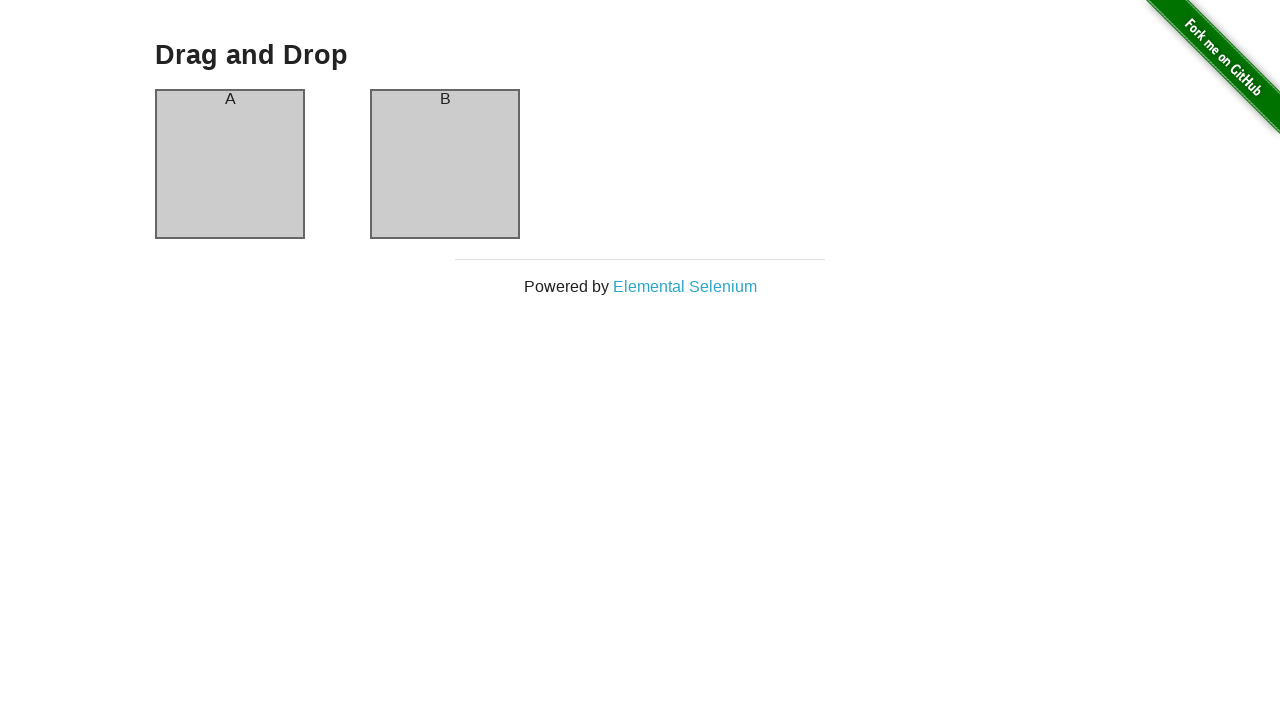

Waited for column B element to be visible
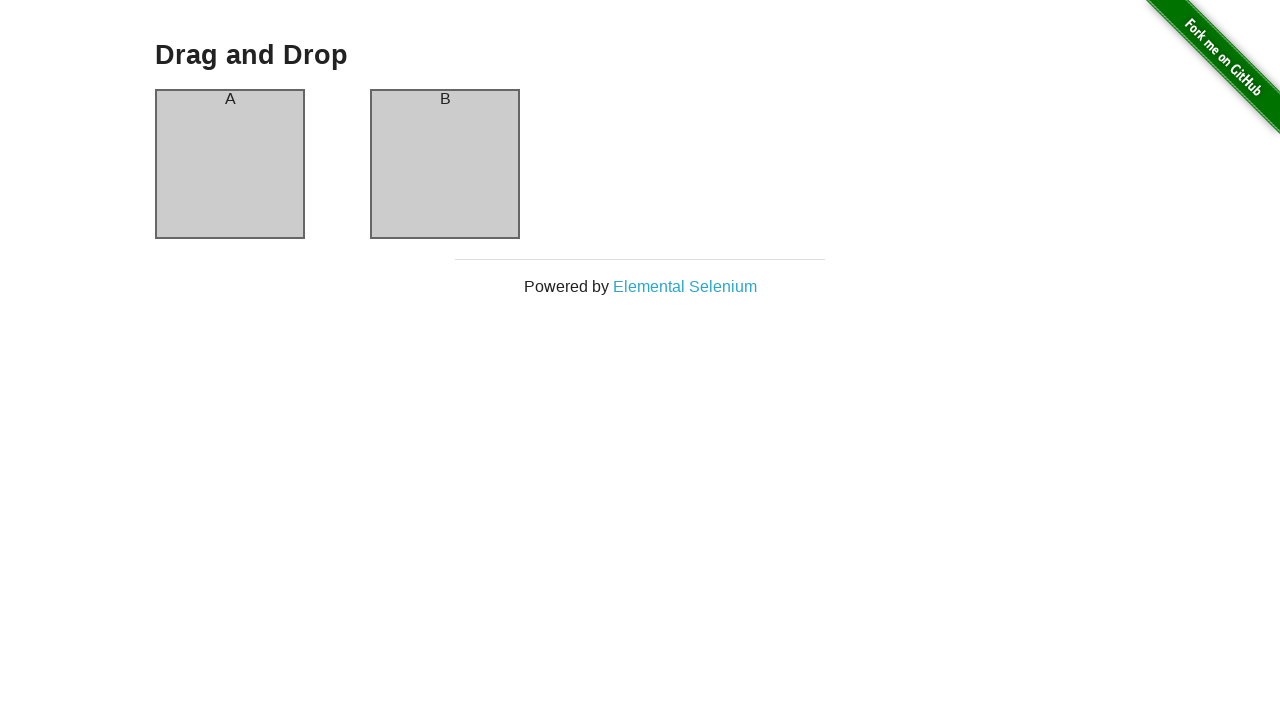

Located source element (column A)
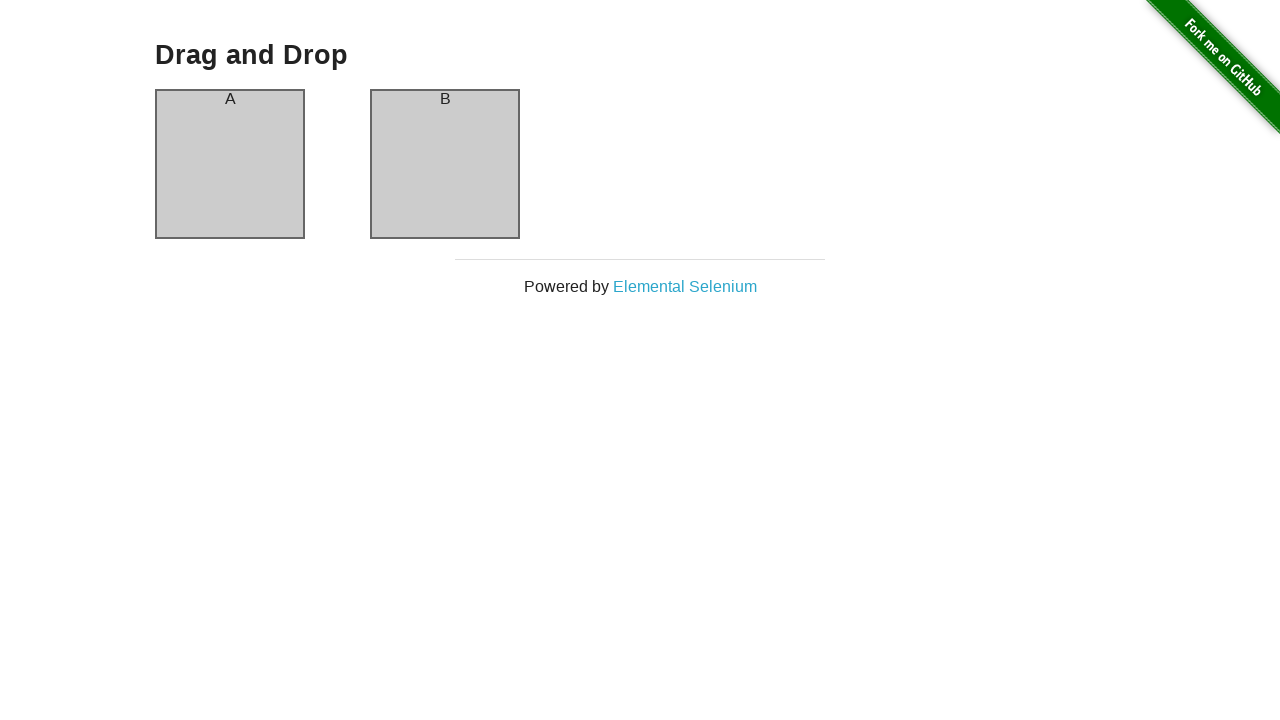

Located destination element (column B)
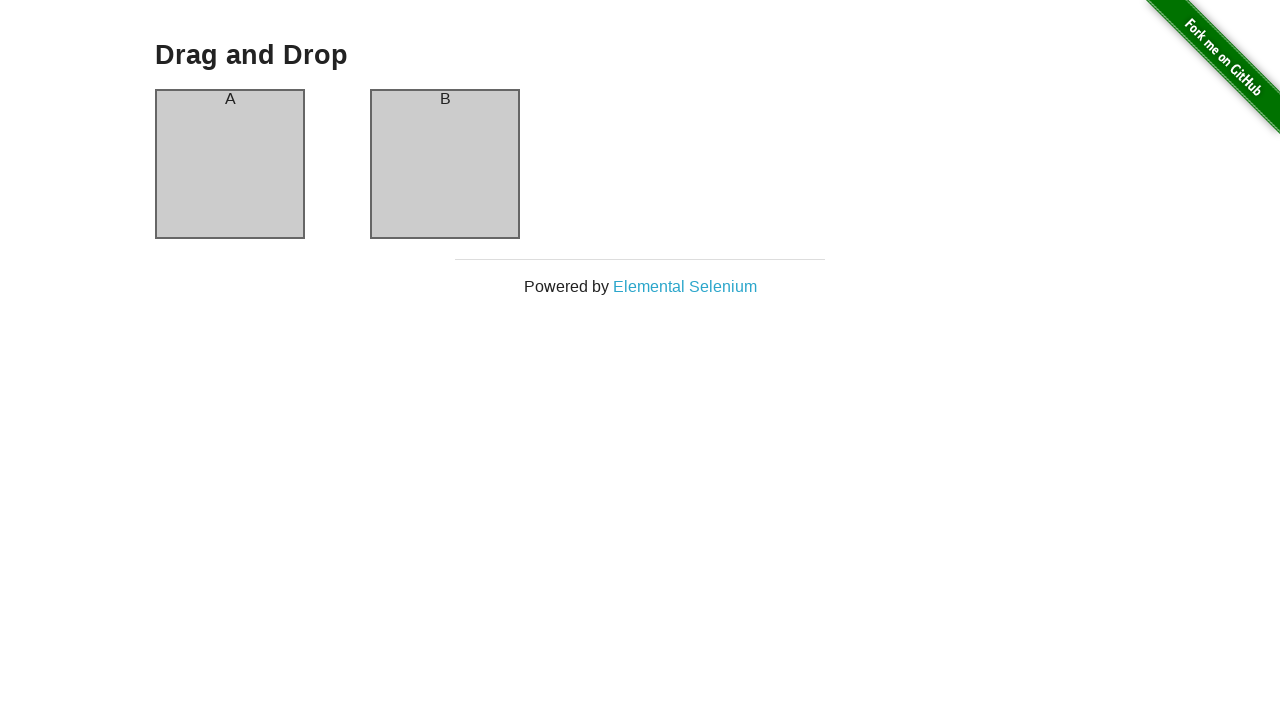

Dragged element from column A to column B at (445, 164)
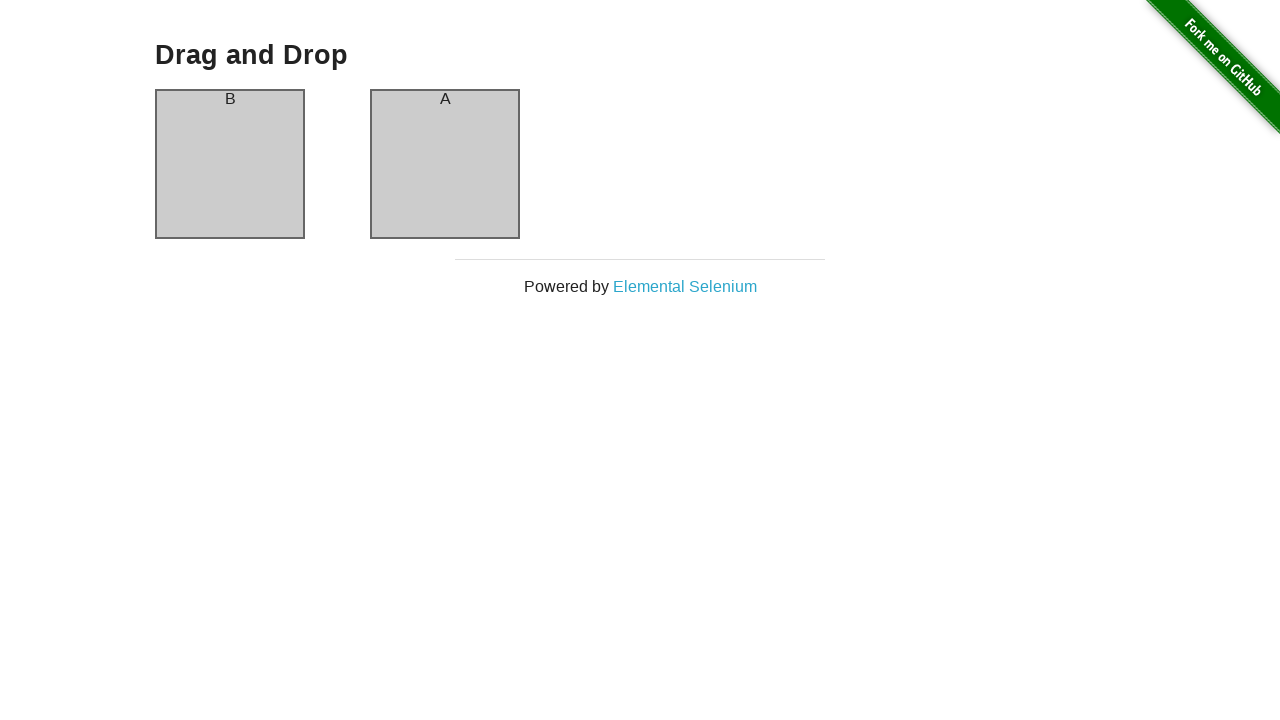

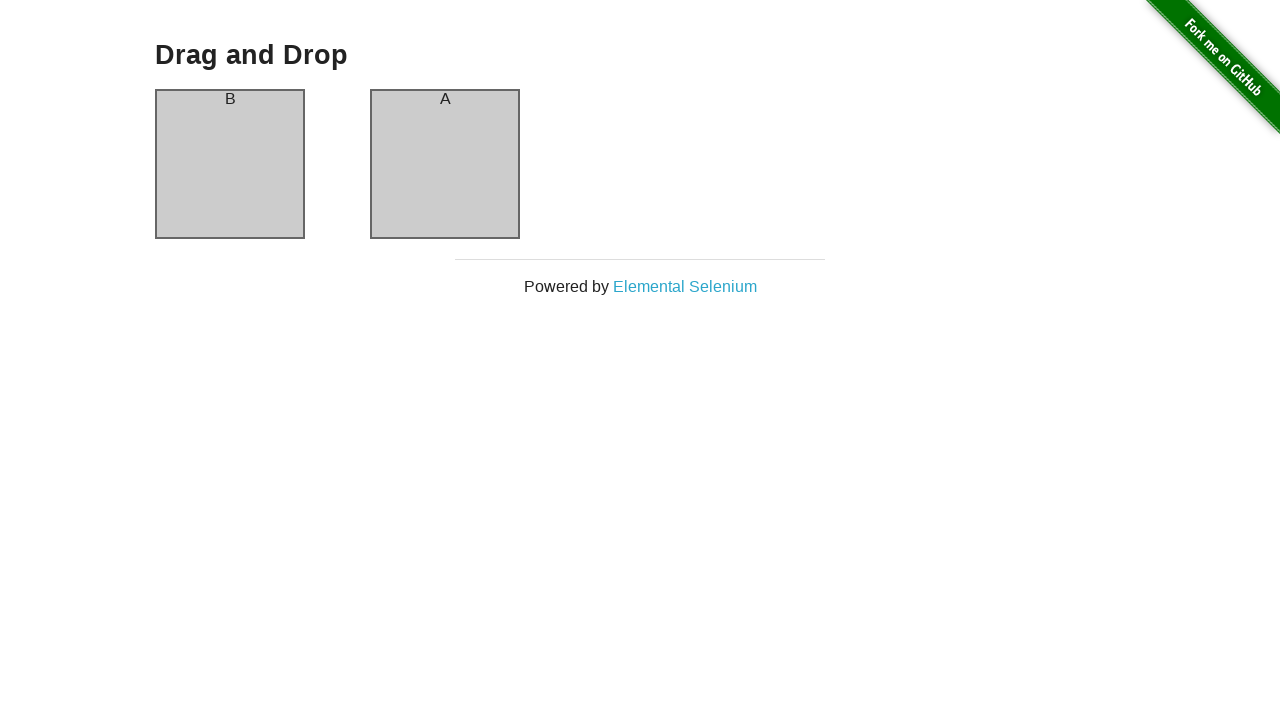